Tests switching to a nested iframe (iframe within iframe) and triggering an alert from the inner iframe

Starting URL: https://www.selenium.dev/selenium/web/alerts.html#

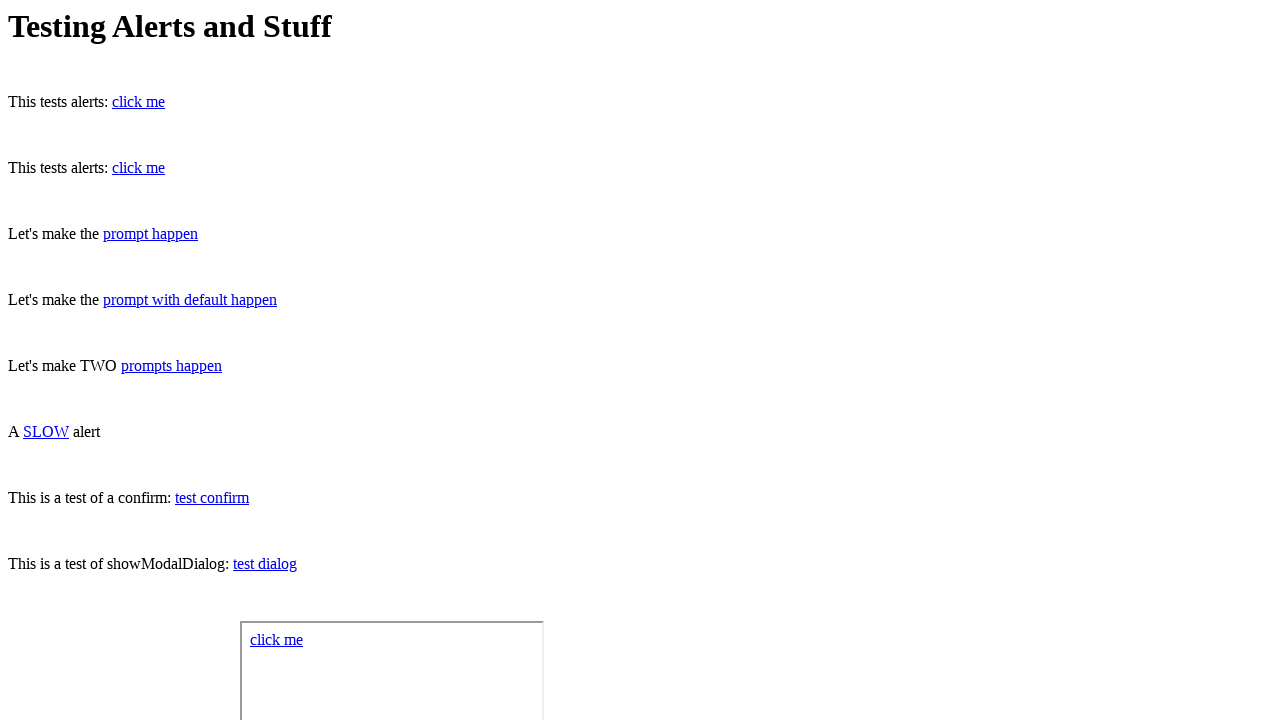

Set up dialog handler to auto-accept alerts
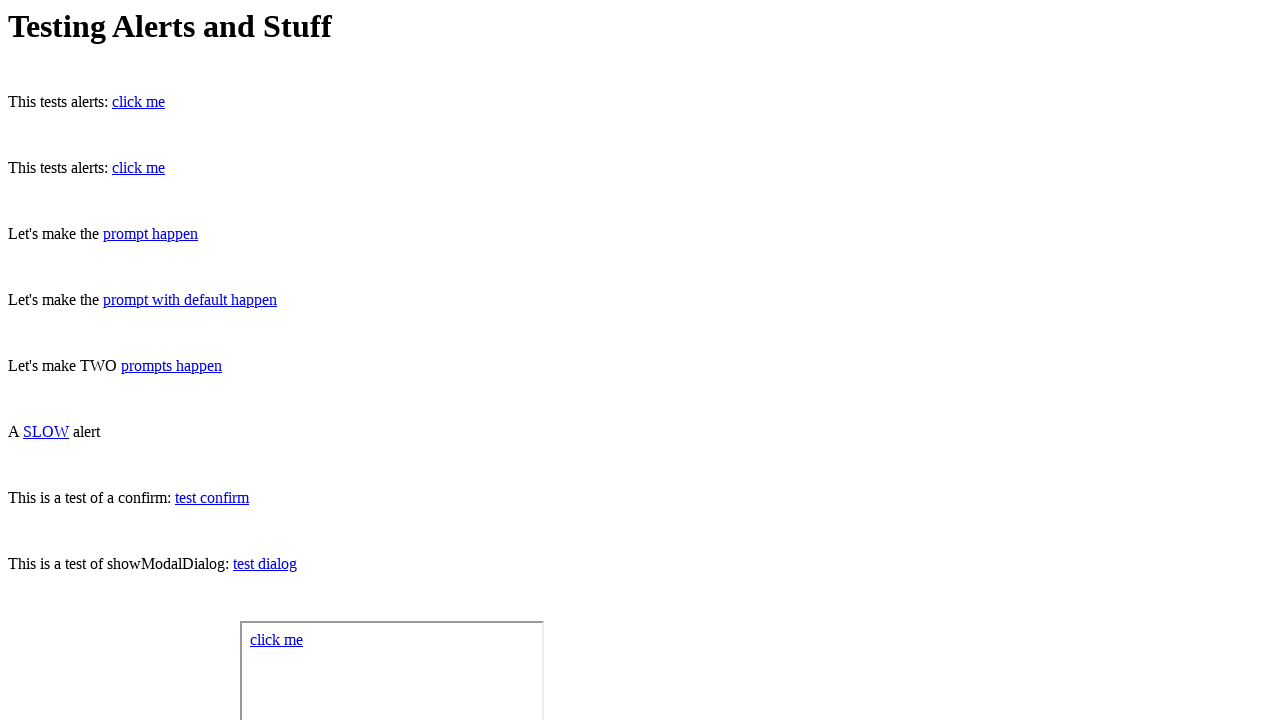

Located the outer iframe (iframeWithIframe)
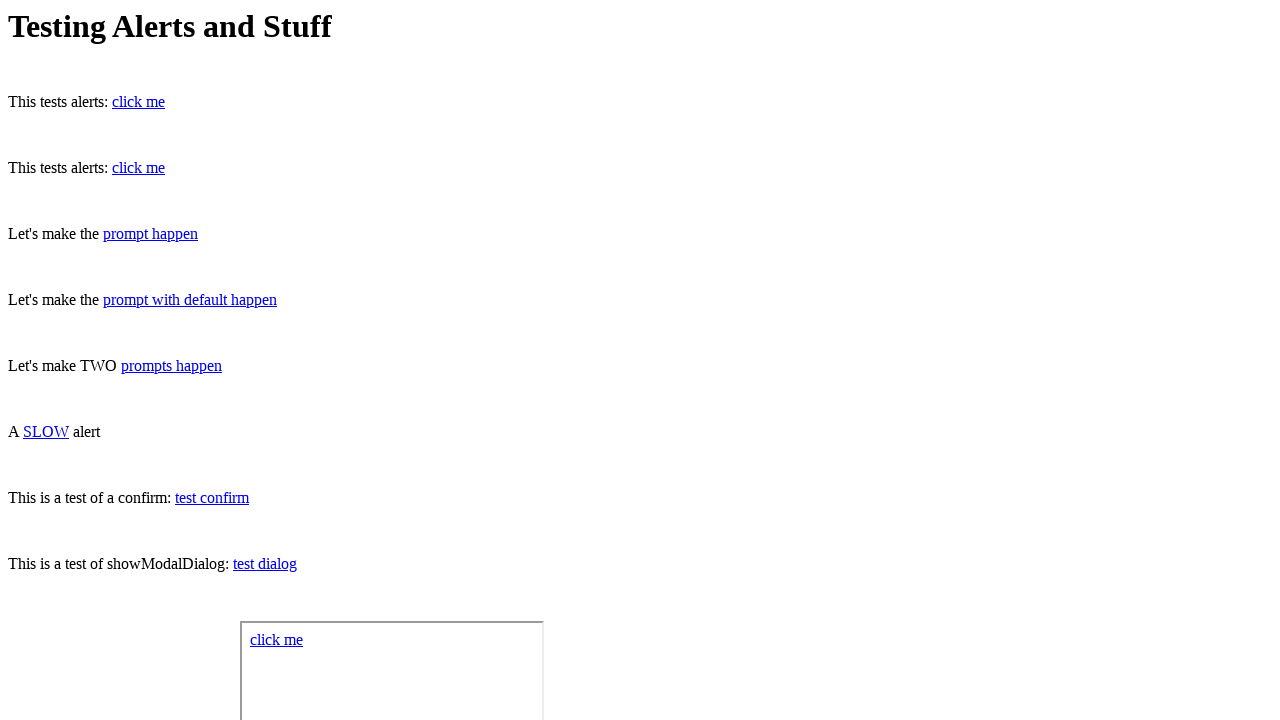

Located the inner iframe (iframeWithAlert) within the outer iframe
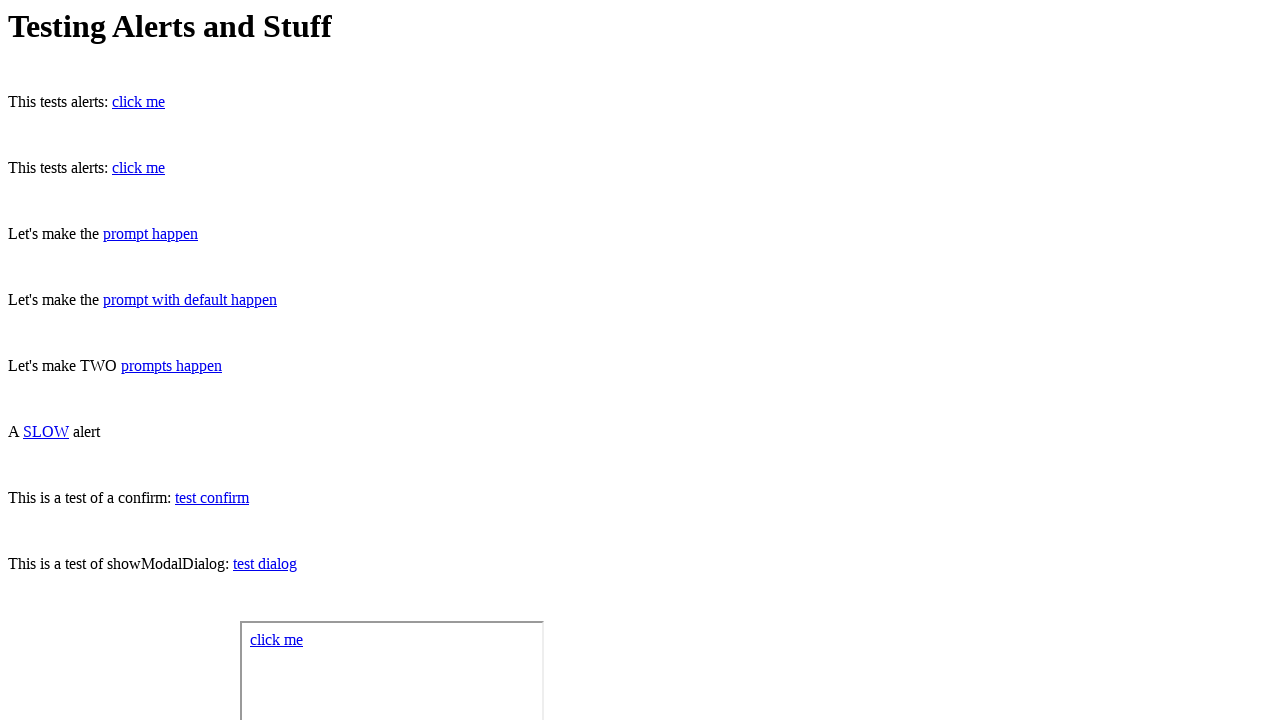

Clicked the alert button in the nested iframe at (322, 360) on iframe[name='iframeWithIframe'] >> internal:control=enter-frame >> iframe[name='
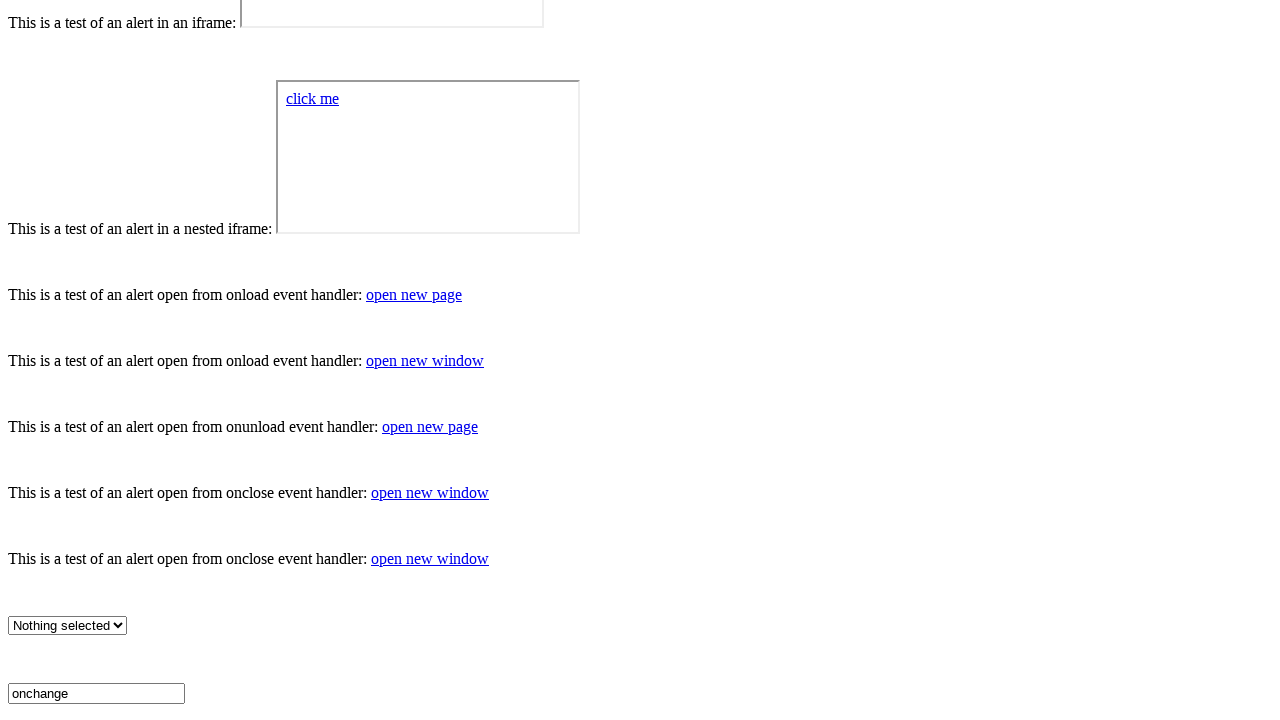

Waited 500ms for alert handling to complete
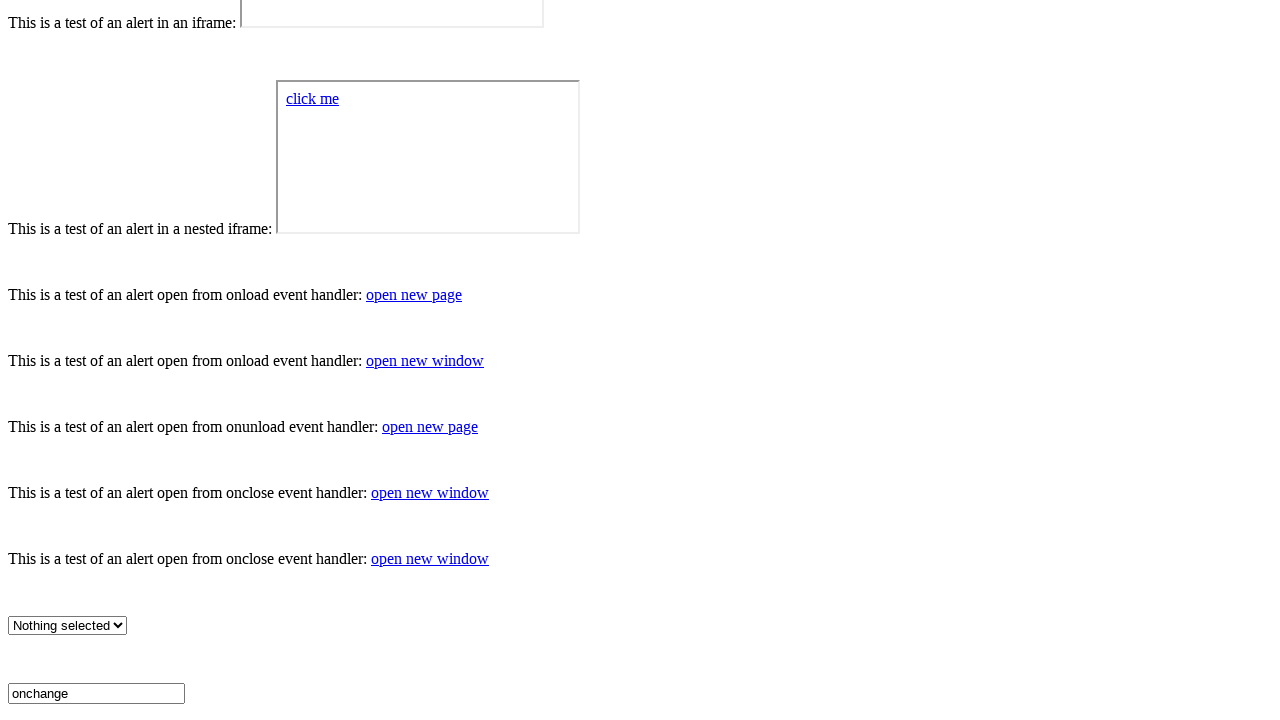

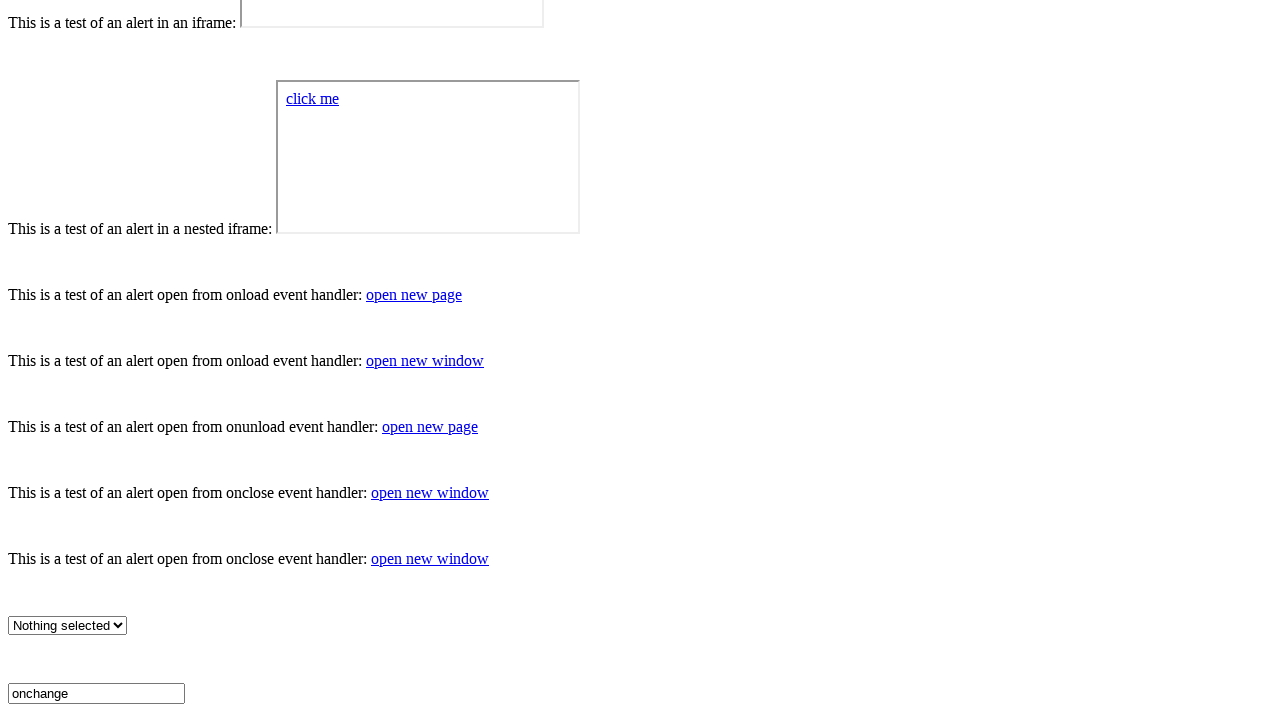